Tests the selectable UI component by selecting multiple list items using Ctrl+Click to multi-select the first three items in a vertical list

Starting URL: https://demoqa.com/selectable

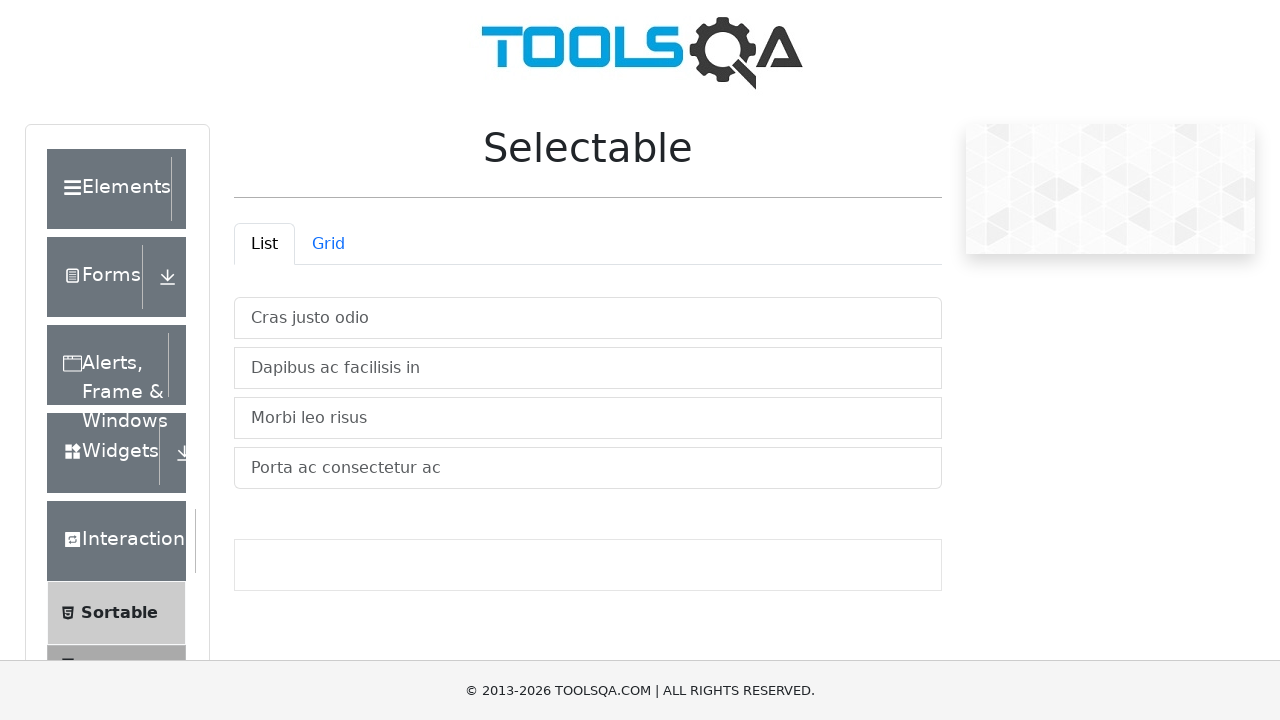

Waited for selectable list to load
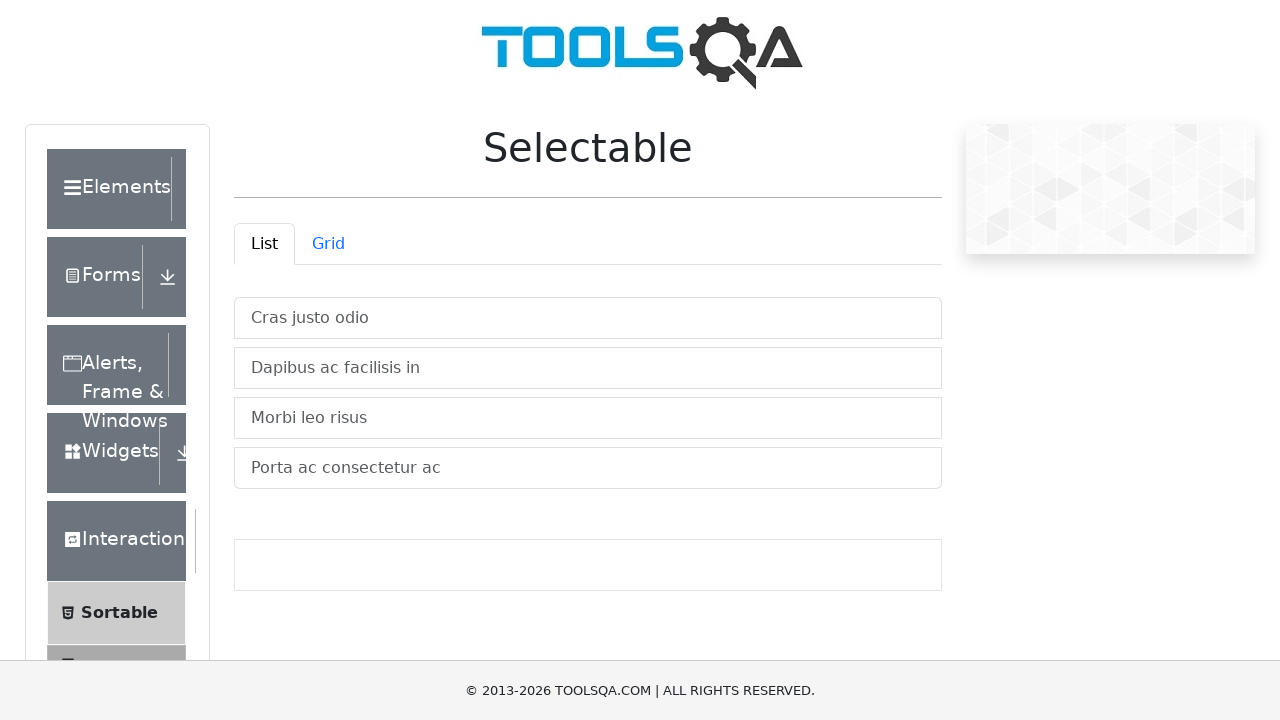

Located all selectable list items in vertical list
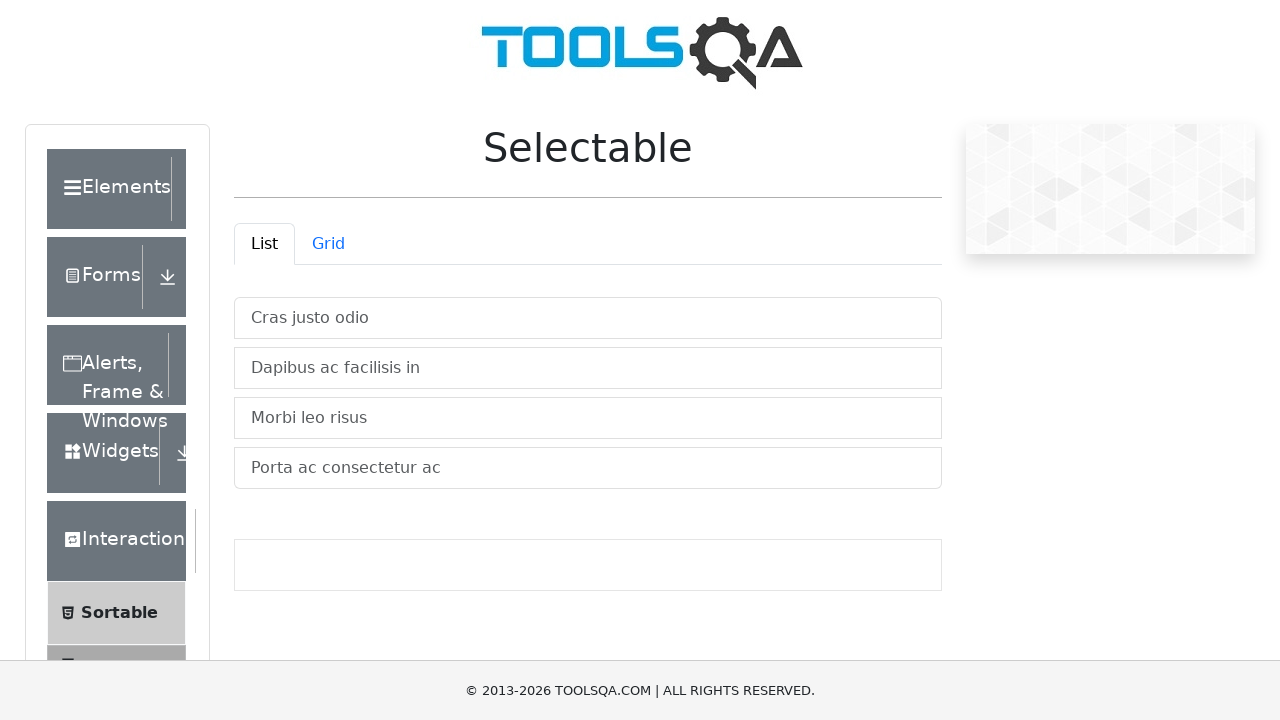

Ctrl+clicked first item to select it at (588, 318) on xpath=//ul[@id='verticalListContainer']//li >> nth=0
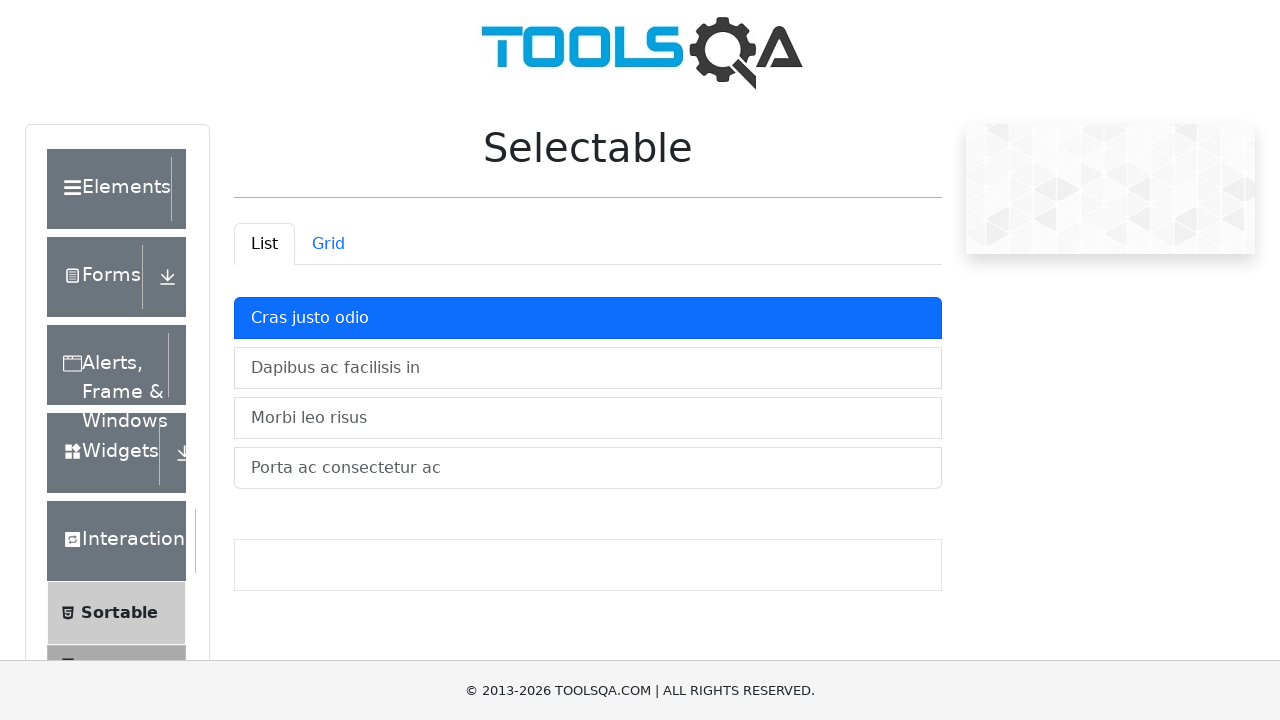

Ctrl+clicked second item to add it to selection at (588, 368) on xpath=//ul[@id='verticalListContainer']//li >> nth=1
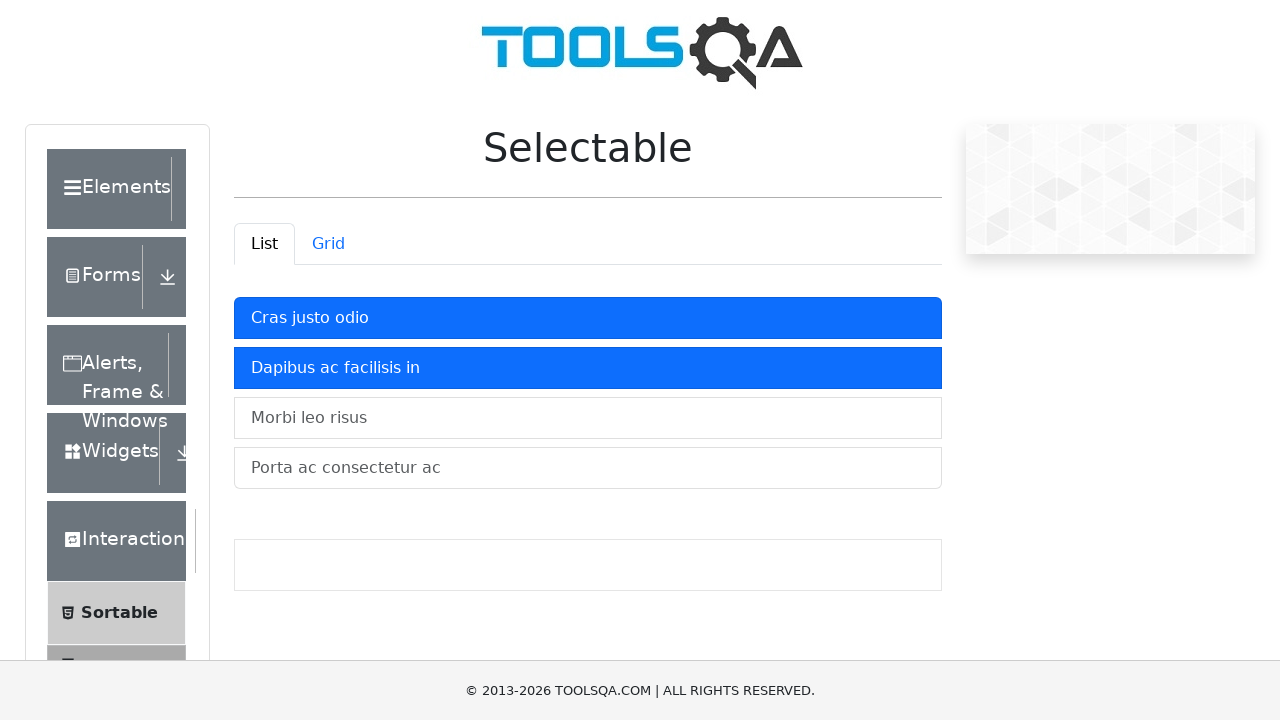

Ctrl+clicked third item to add it to selection at (588, 418) on xpath=//ul[@id='verticalListContainer']//li >> nth=2
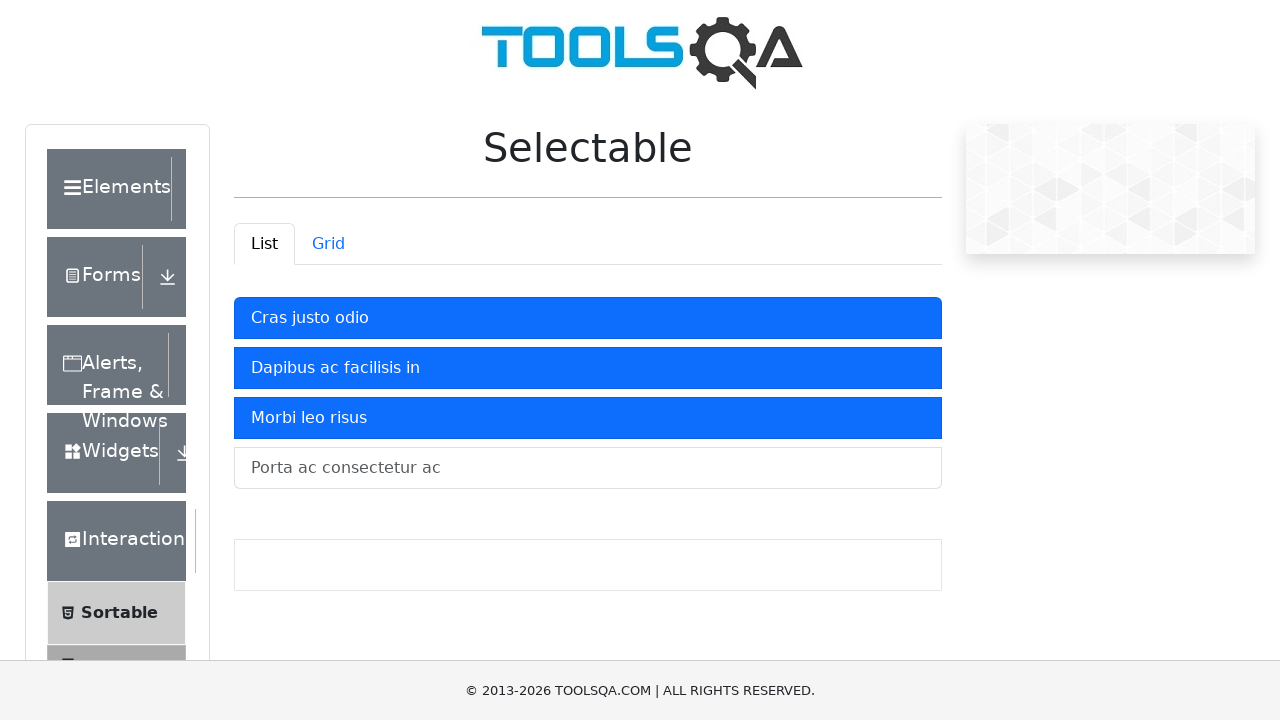

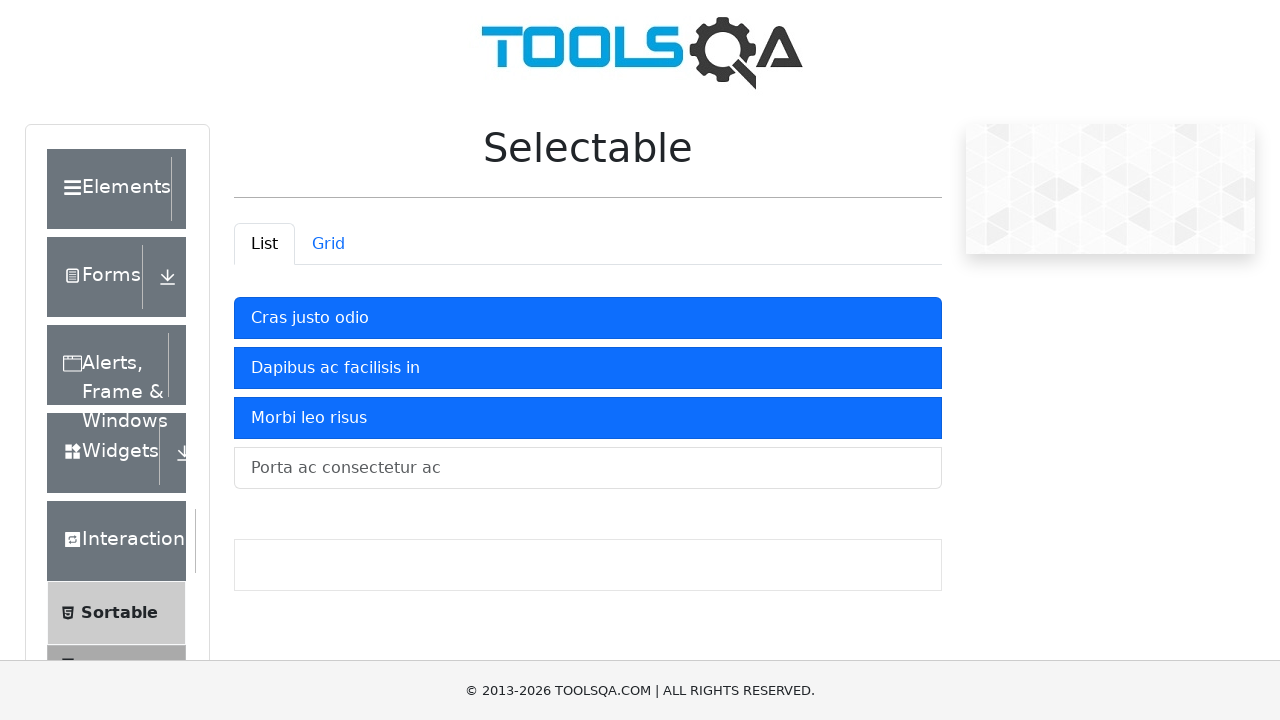